Navigates to an OpenCart registration page and verifies that links are present on the page

Starting URL: https://naveenautomationlabs.com/opencart/index.php?route=account/register

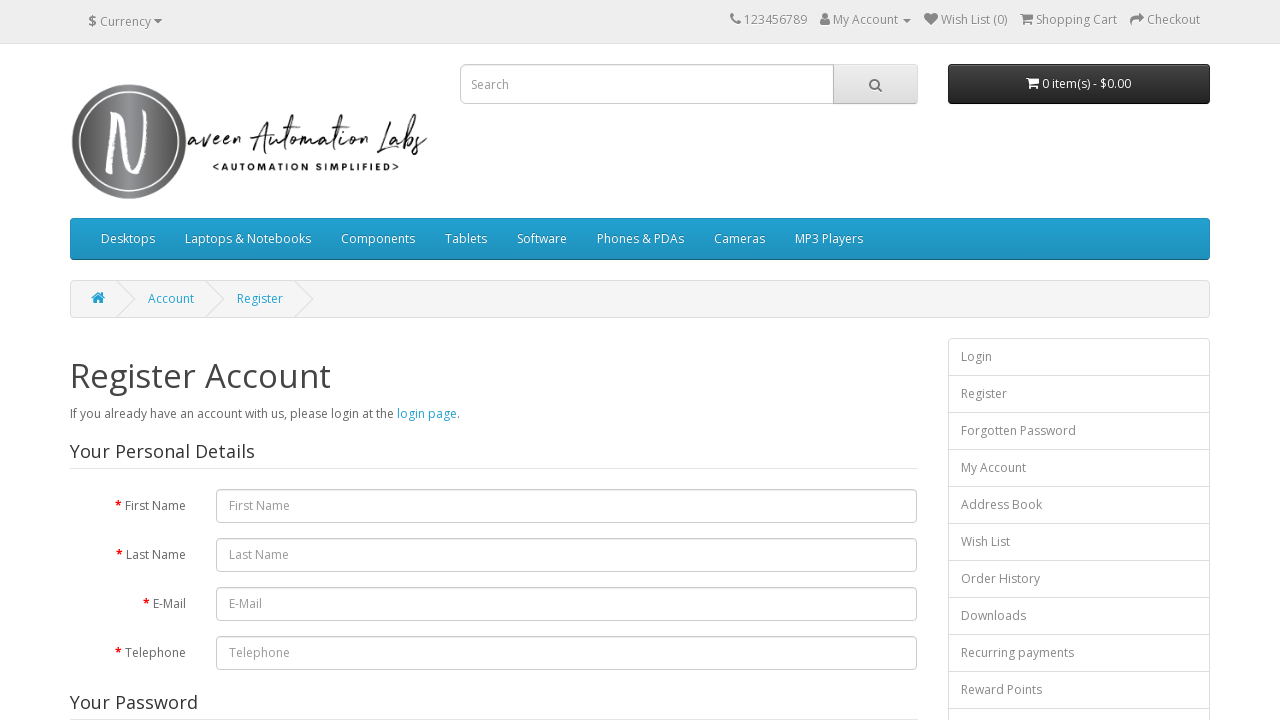

Navigated to OpenCart registration page
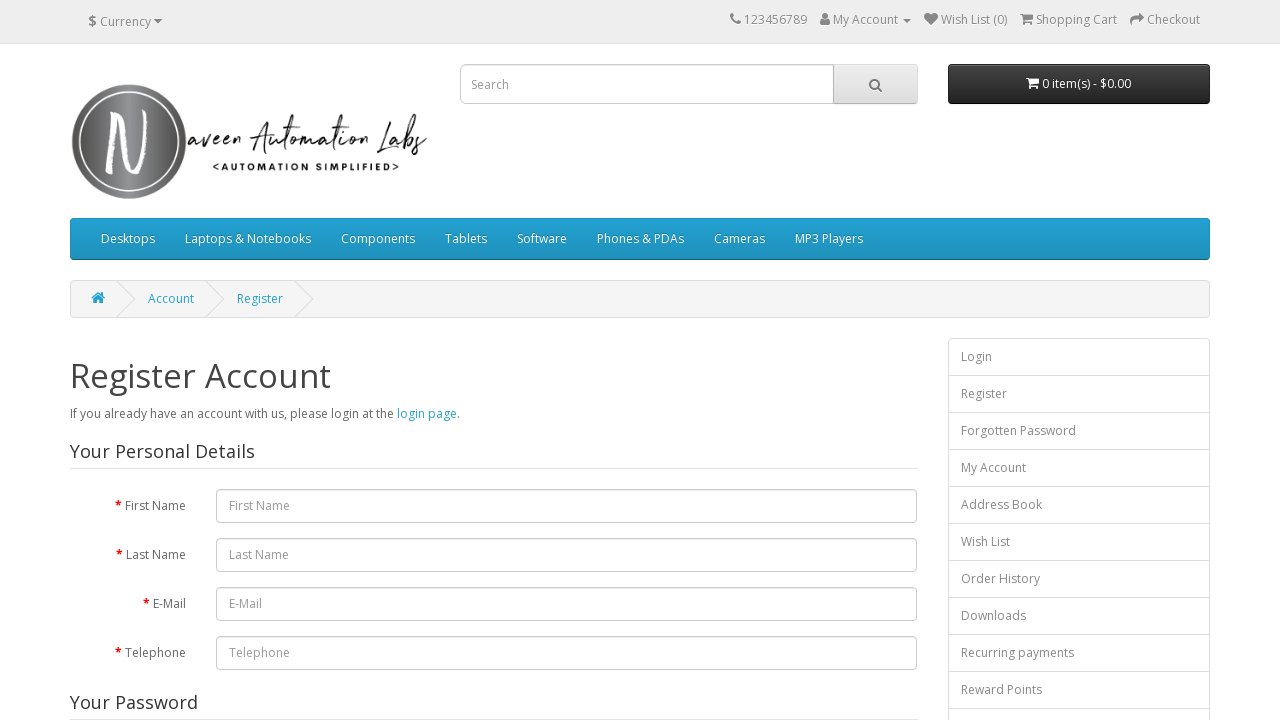

Waited for links to be present on the page
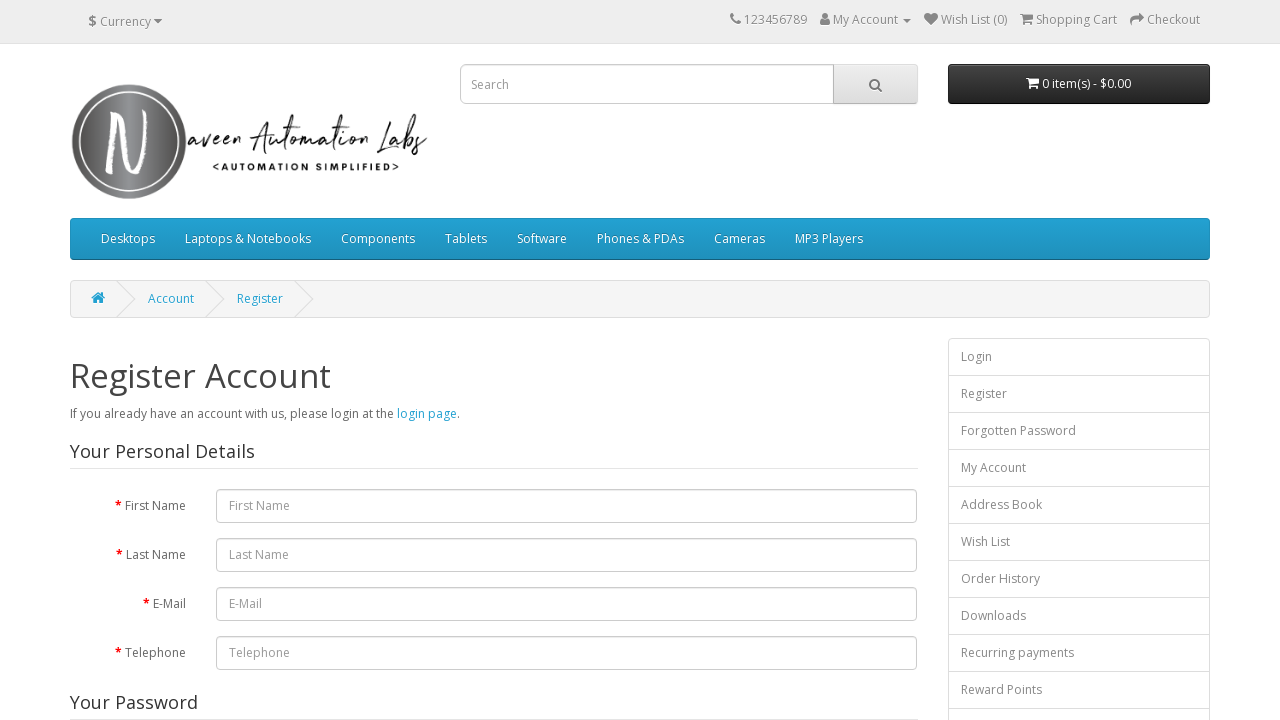

Retrieved all links from the page - found 81 links
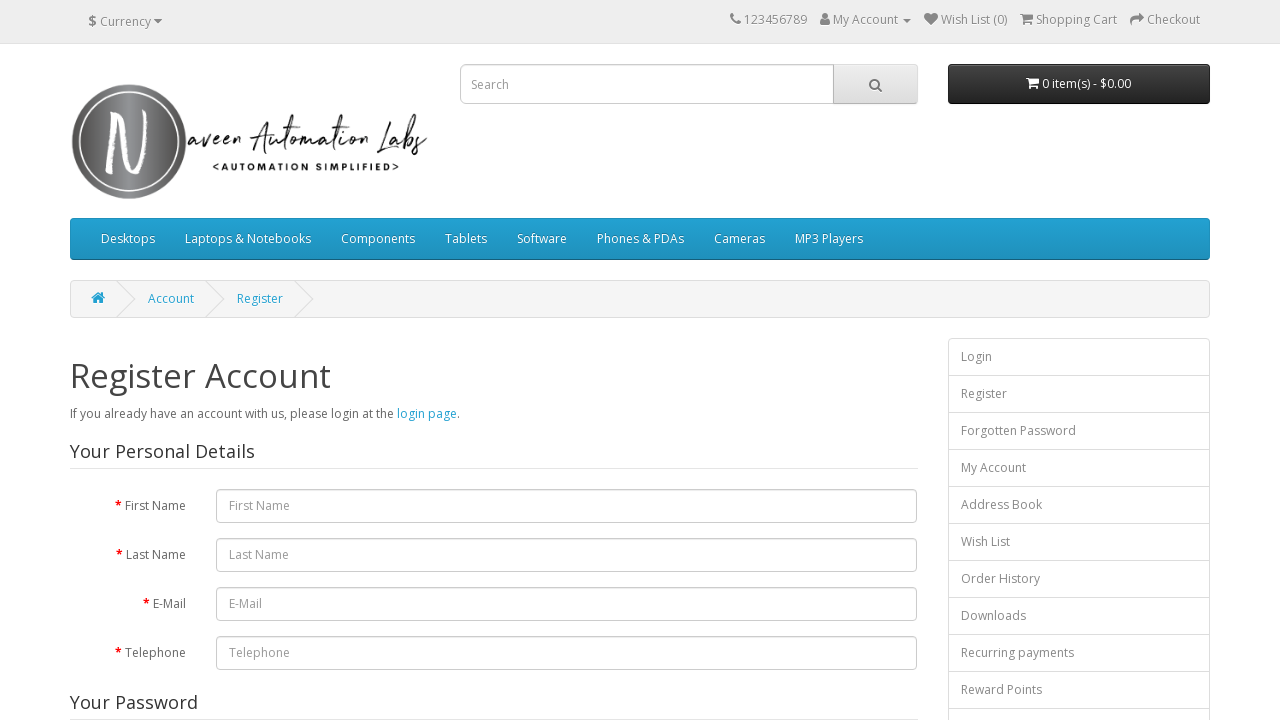

Verified that links are present on the registration page
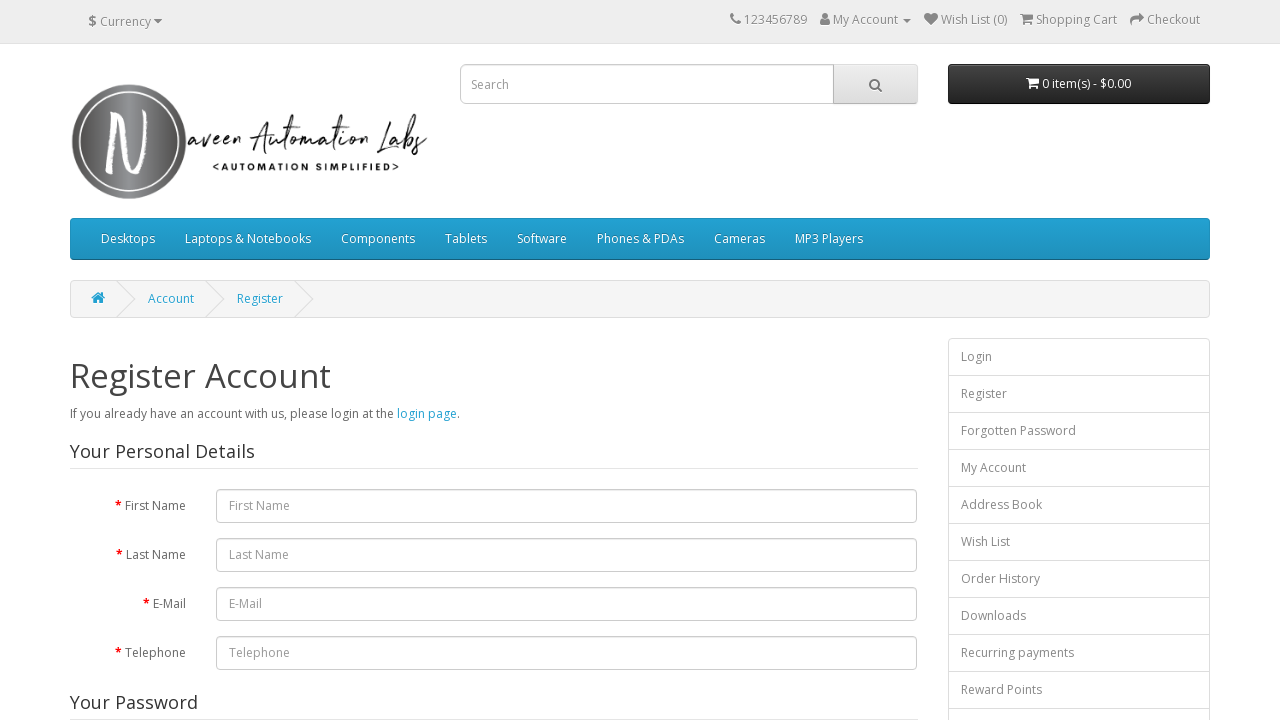

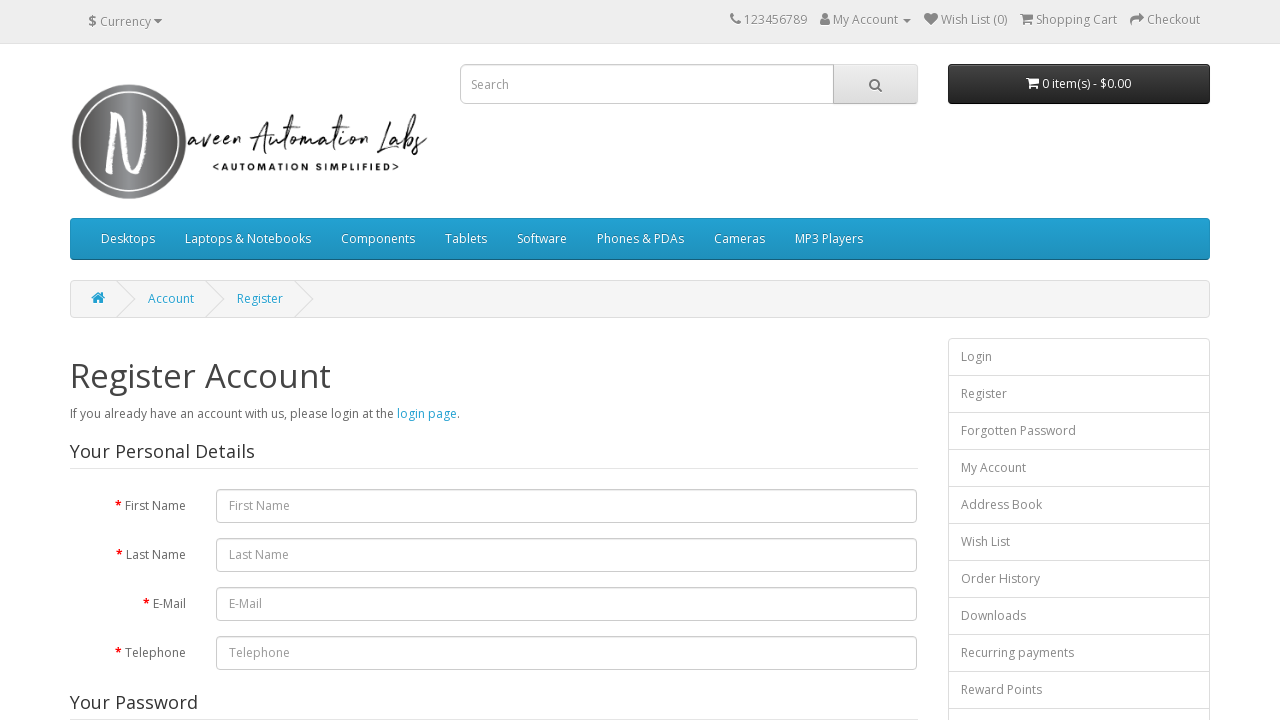